Tests opening a new tab and switching context to it

Starting URL: https://demoqa.com/browser-windows

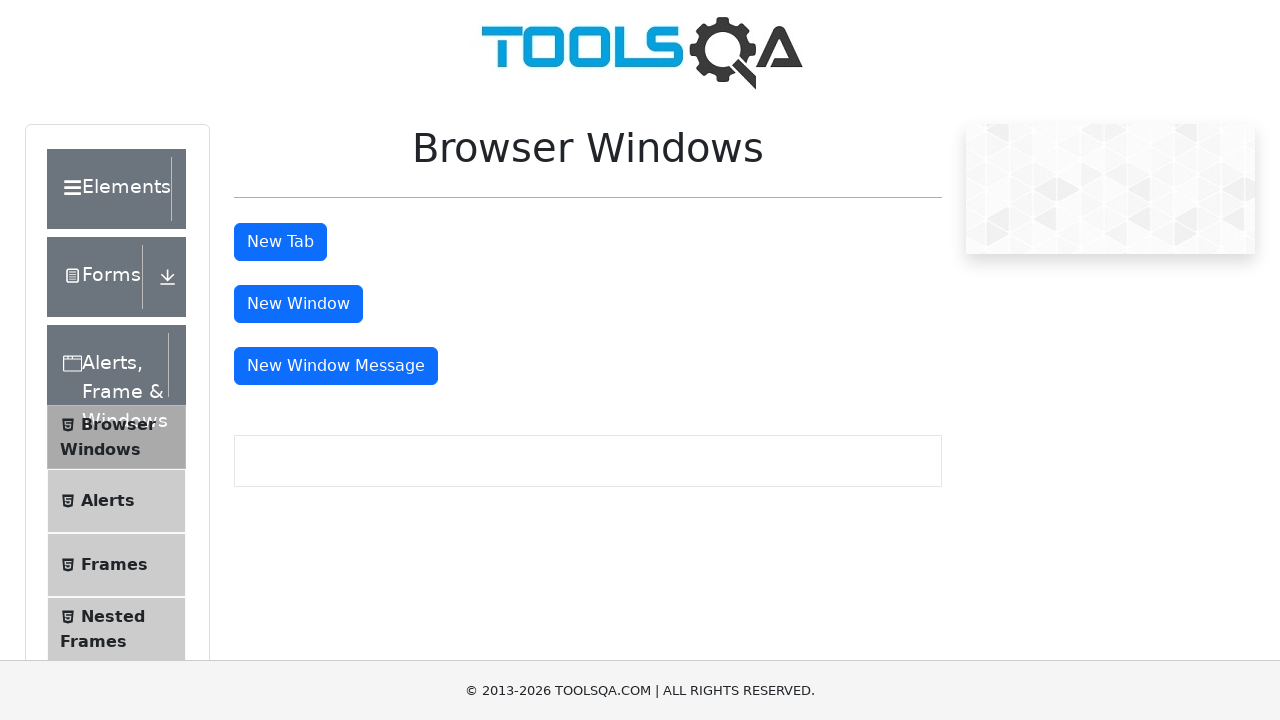

Clicked button to open new tab at (280, 242) on #tabButton
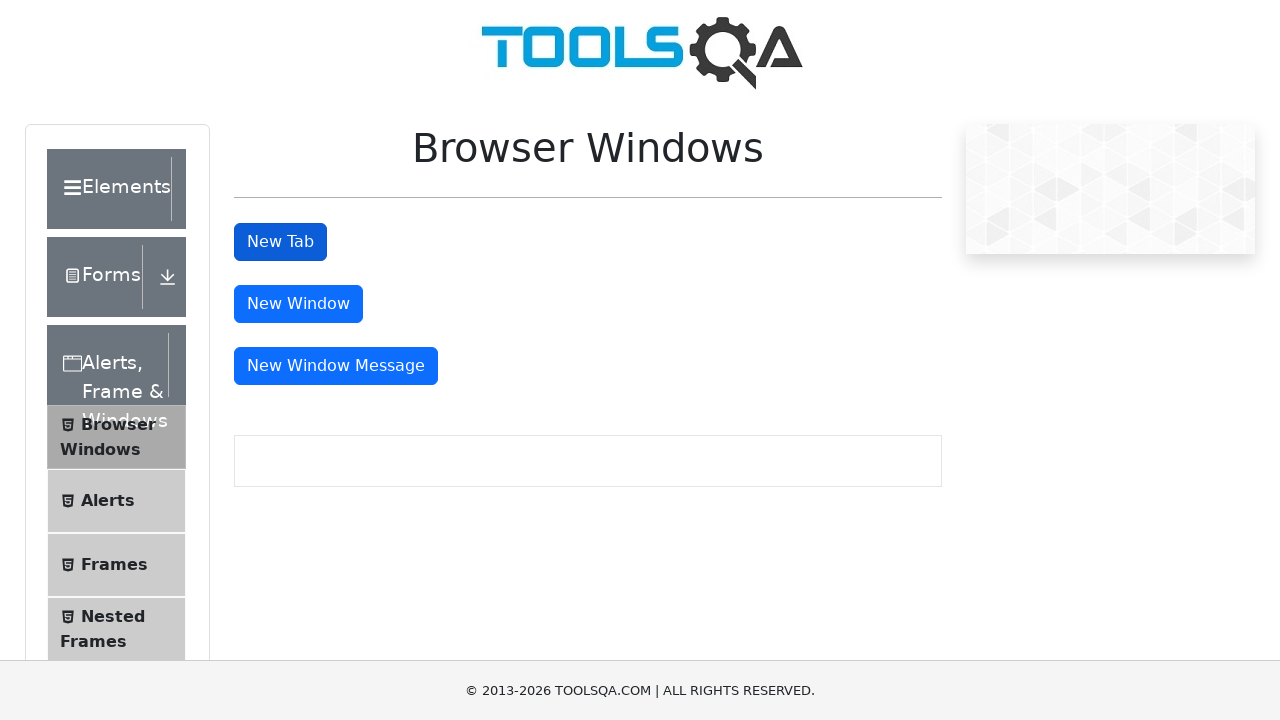

New tab opened and context switched to it
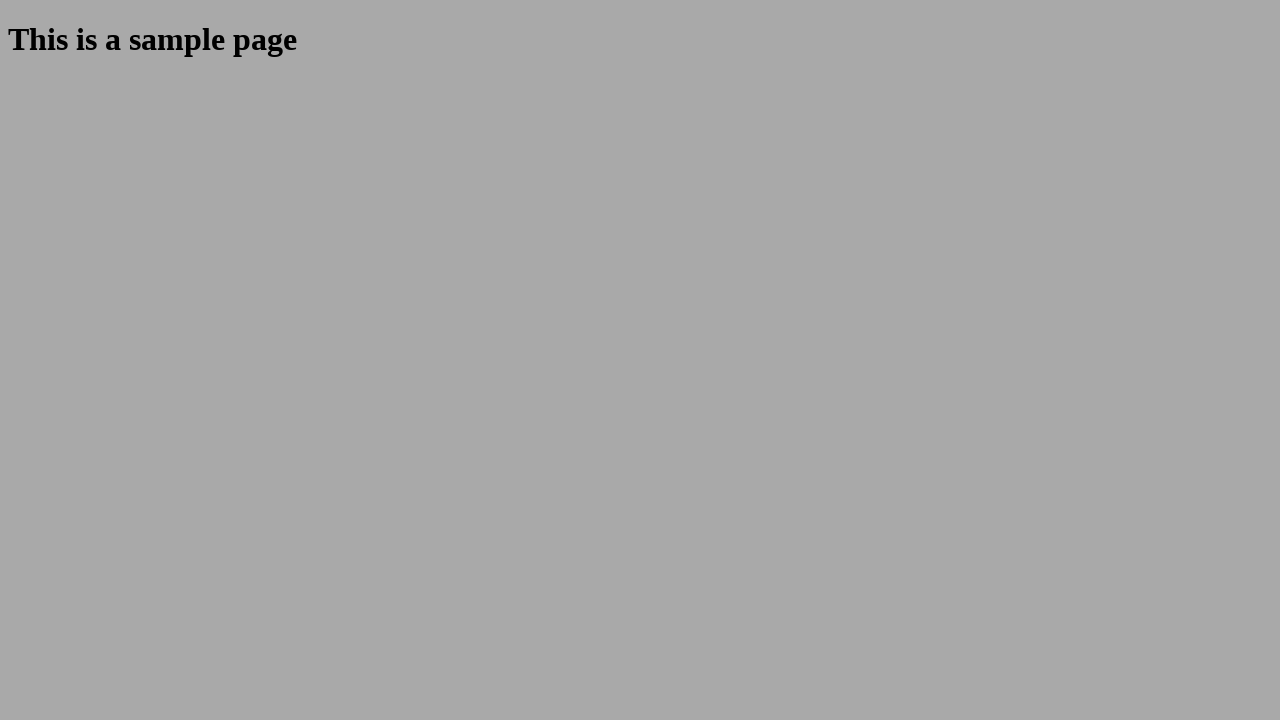

New page finished loading
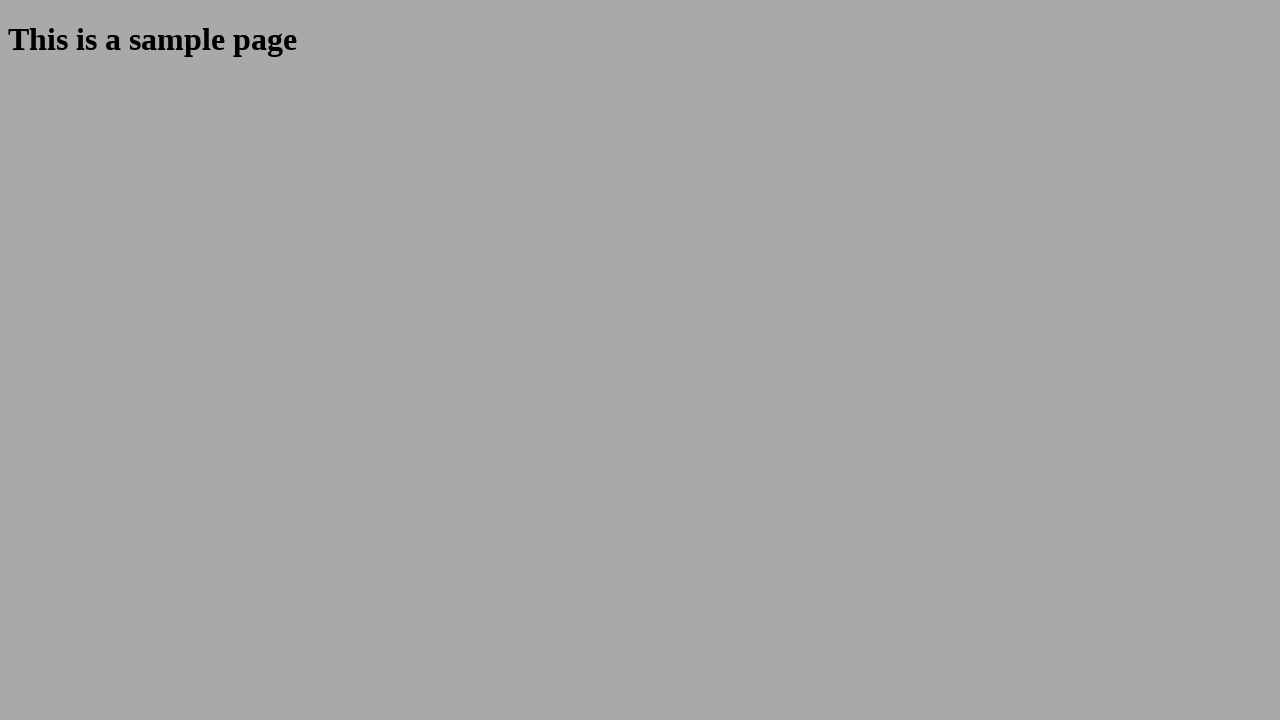

Retrieved heading text from new tab: 'This is a sample page'
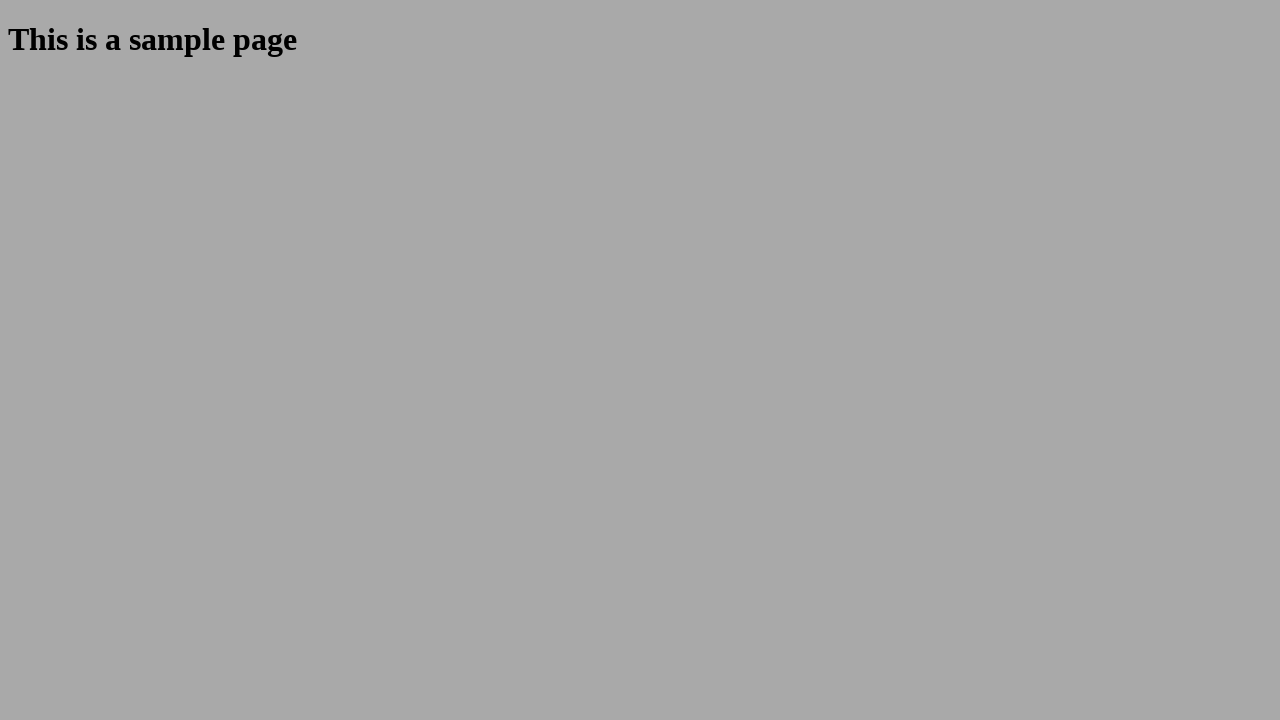

Closed new tab
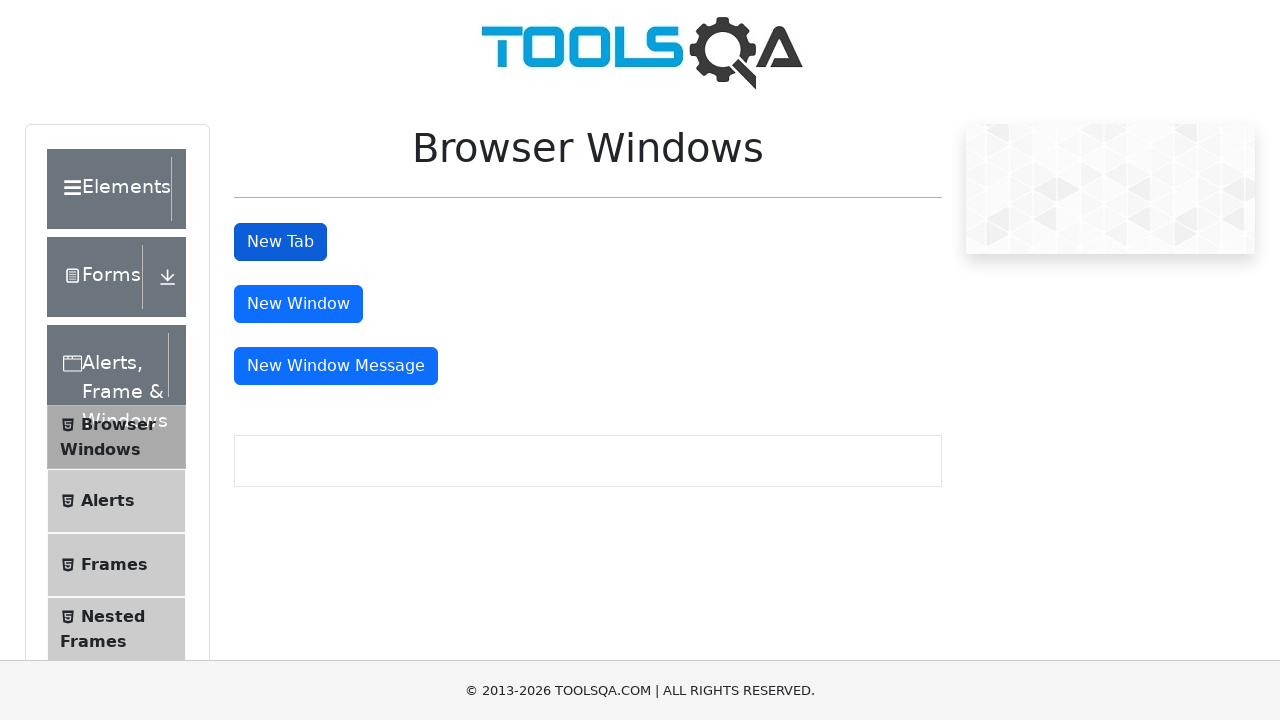

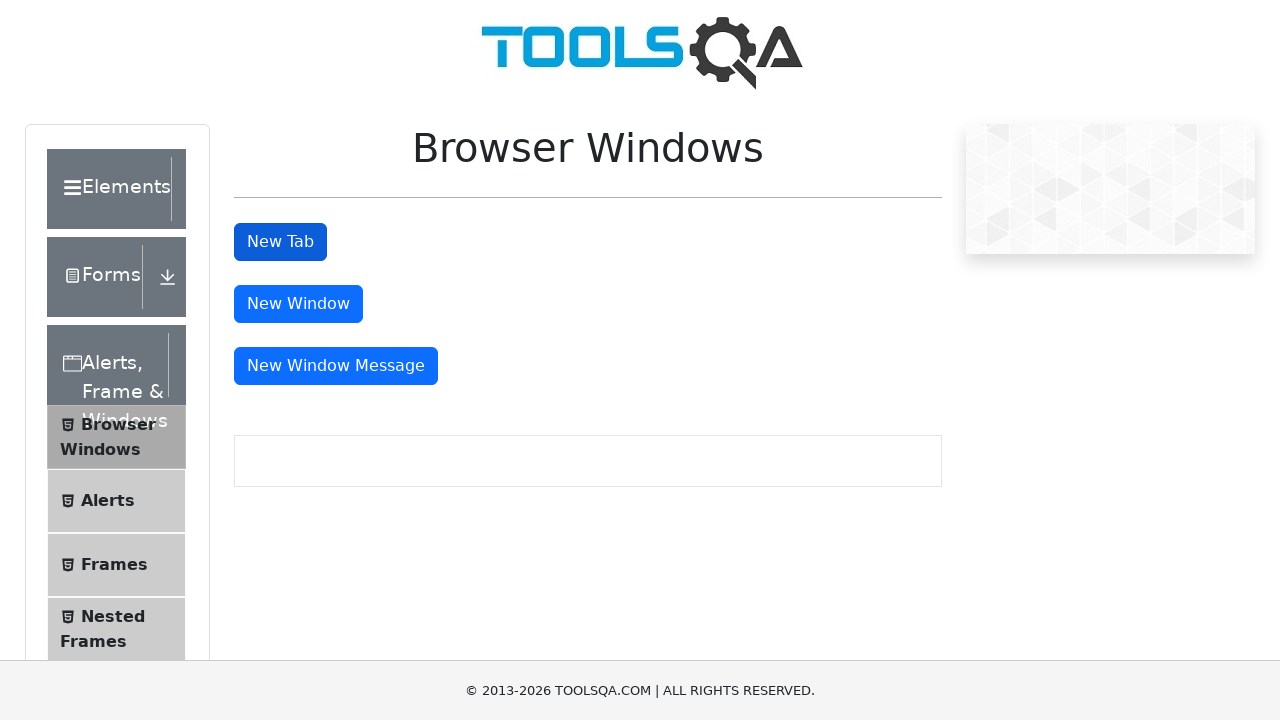